Tests nested iframe handling by navigating to the "Iframe within an Iframe" section, switching to outer and inner iframes, and filling a text input field

Starting URL: https://demo.automationtesting.in/Frames.html

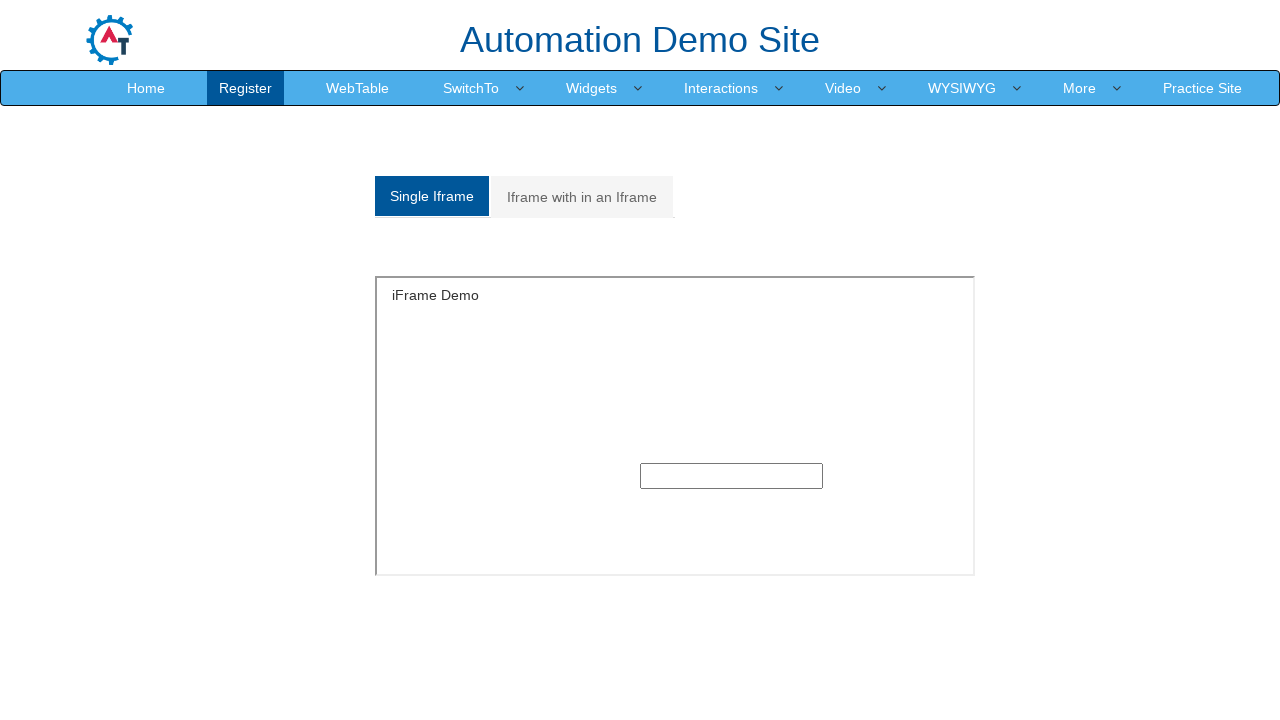

Clicked on 'Iframe with in an Iframe' tab at (582, 197) on xpath=//a[text()='Iframe with in an Iframe']
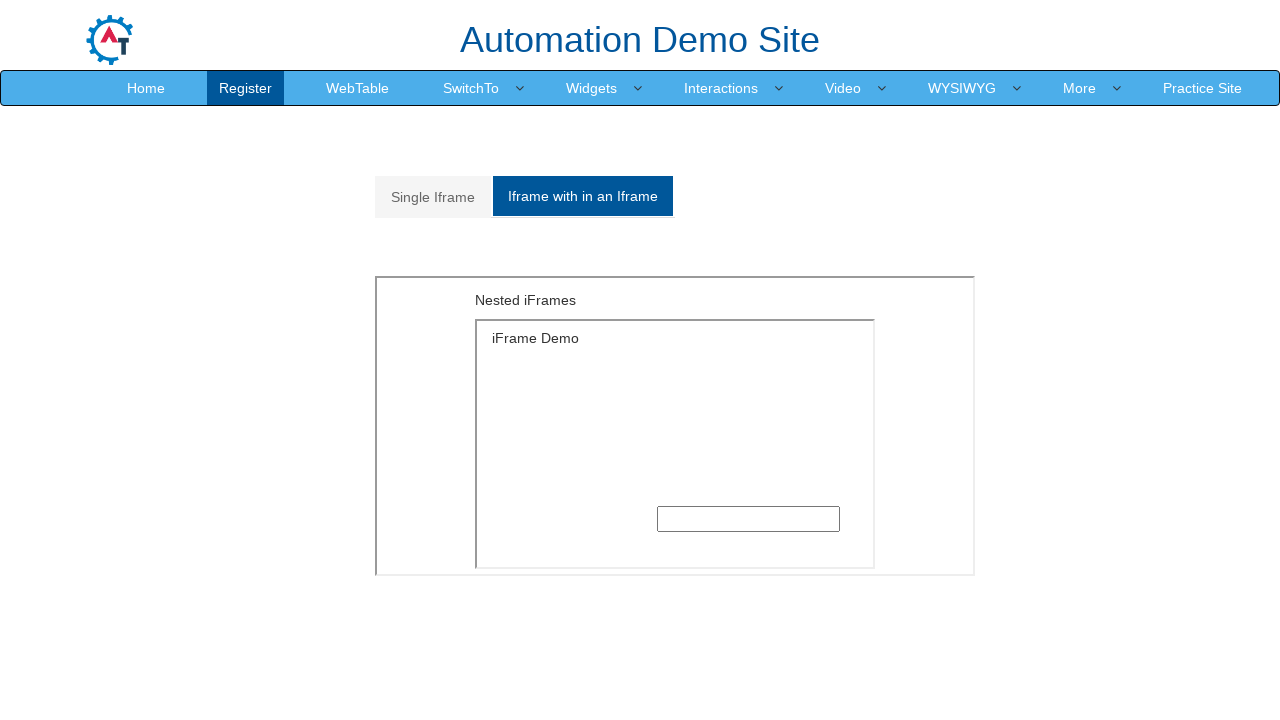

Located outer iframe element
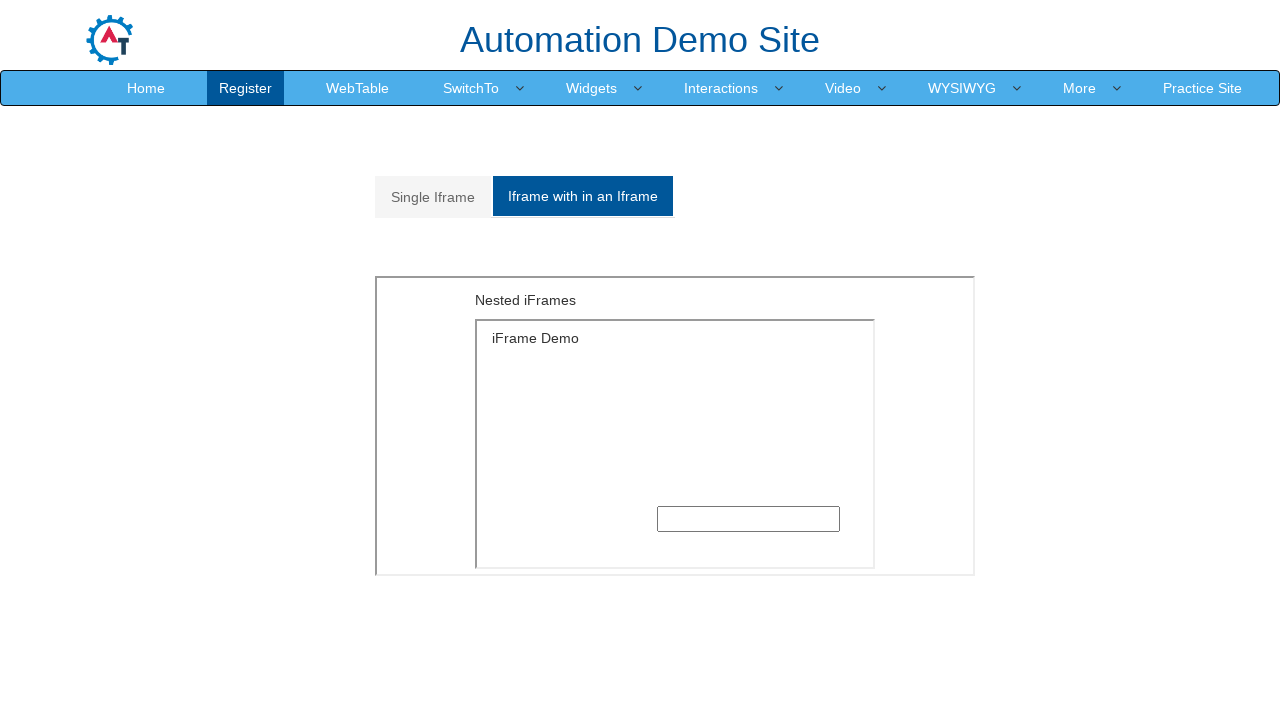

Located inner iframe within outer iframe
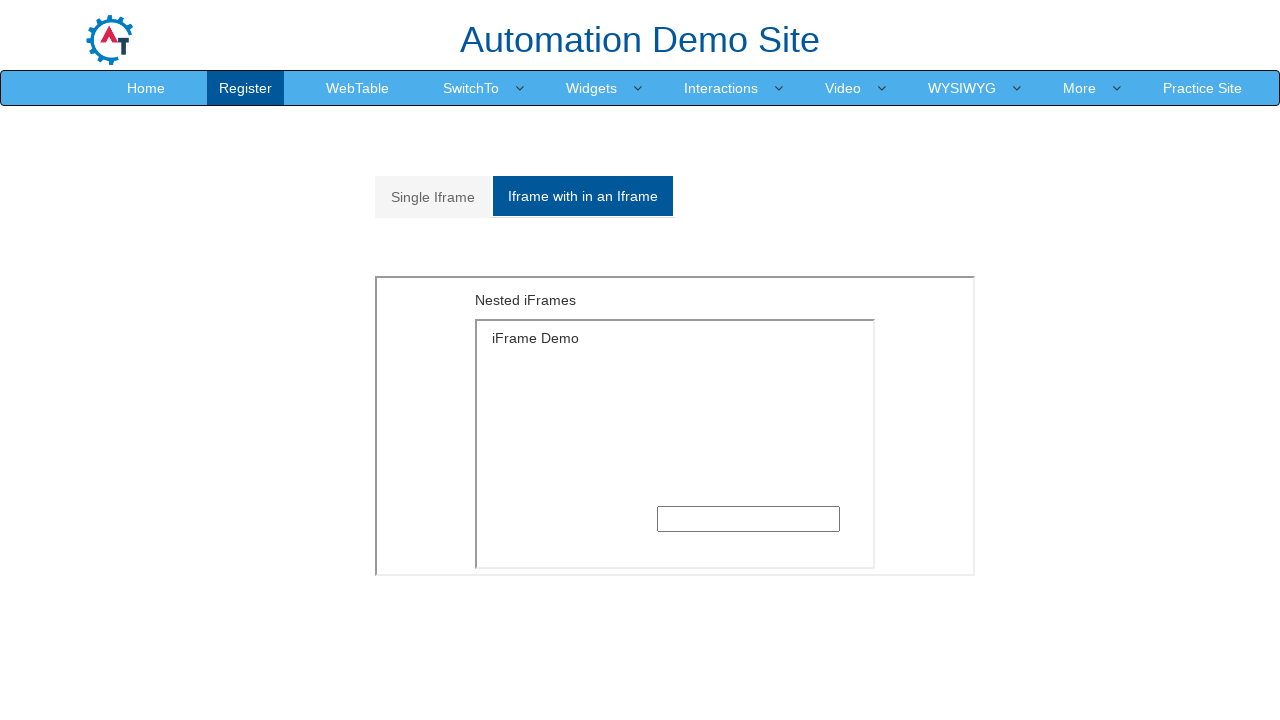

Filled text input field in nested iframe with 'welcome!!!' on xpath=//*[@id="Multiple"]/iframe >> internal:control=enter-frame >> iframe >> in
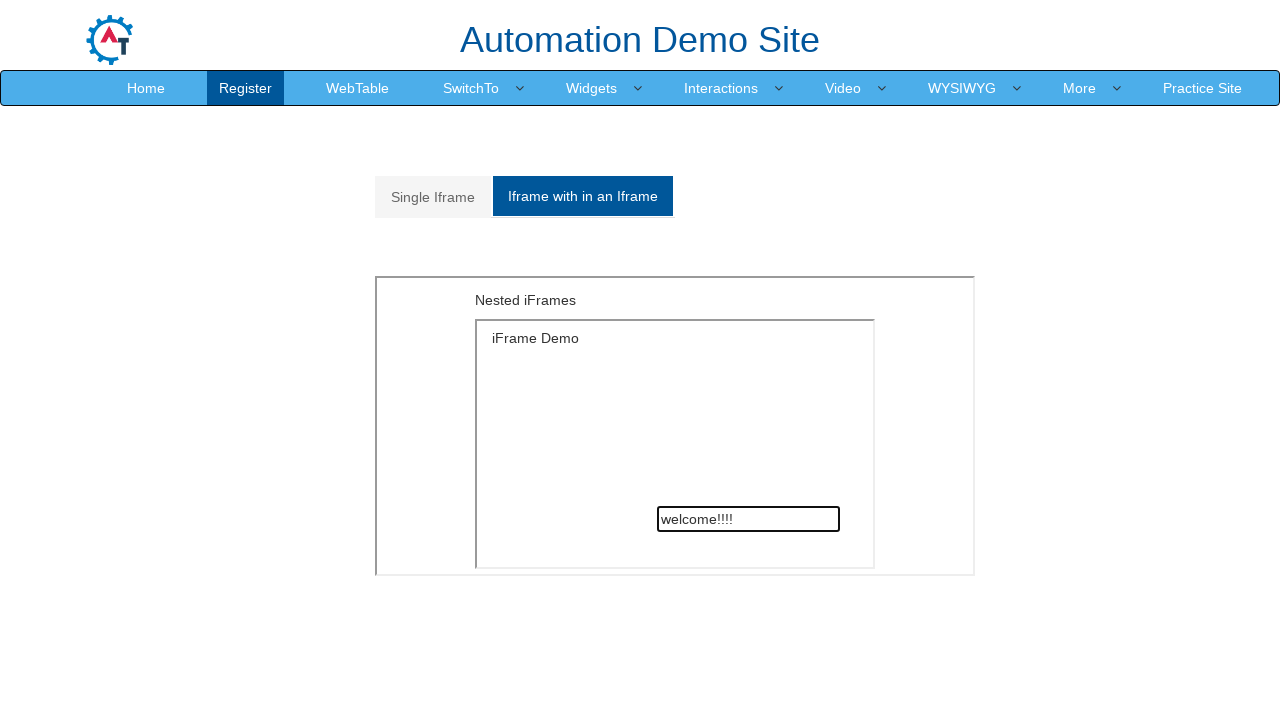

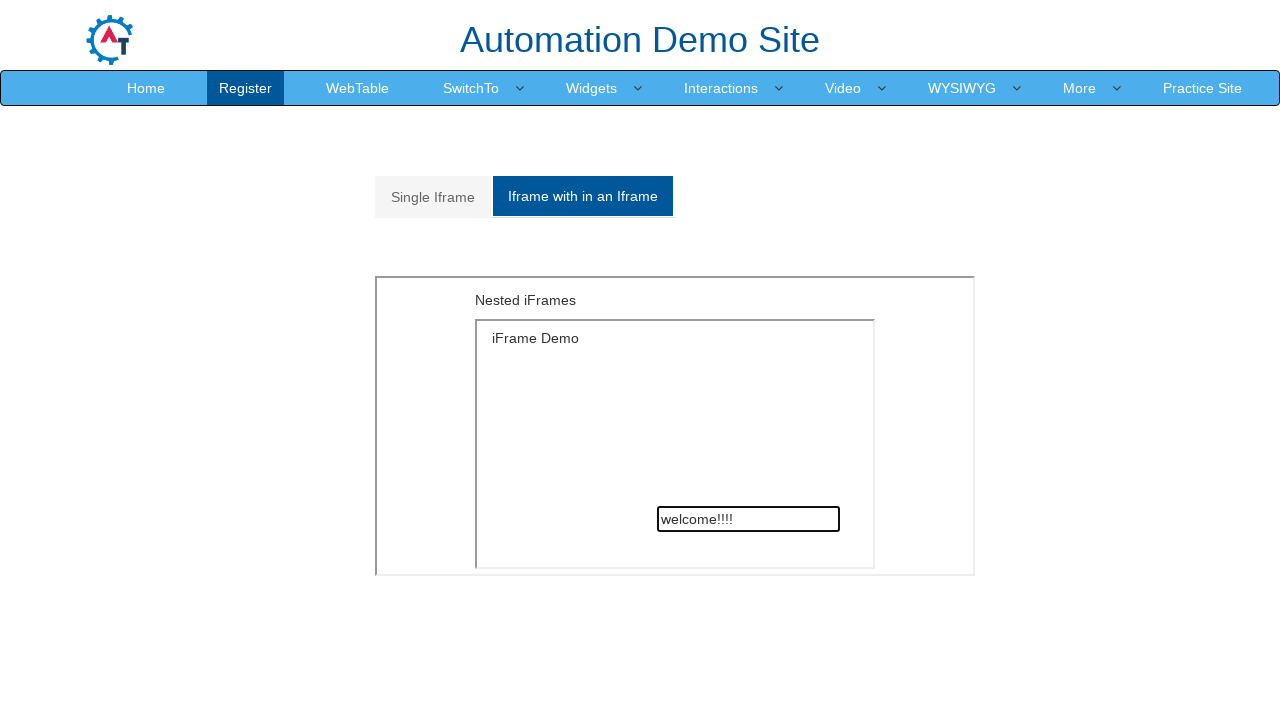